Tests right-click context menu functionality by right-clicking on an element and selecting "Copy" from the context menu

Starting URL: http://swisnl.github.io/jQuery-contextMenu/demo.html

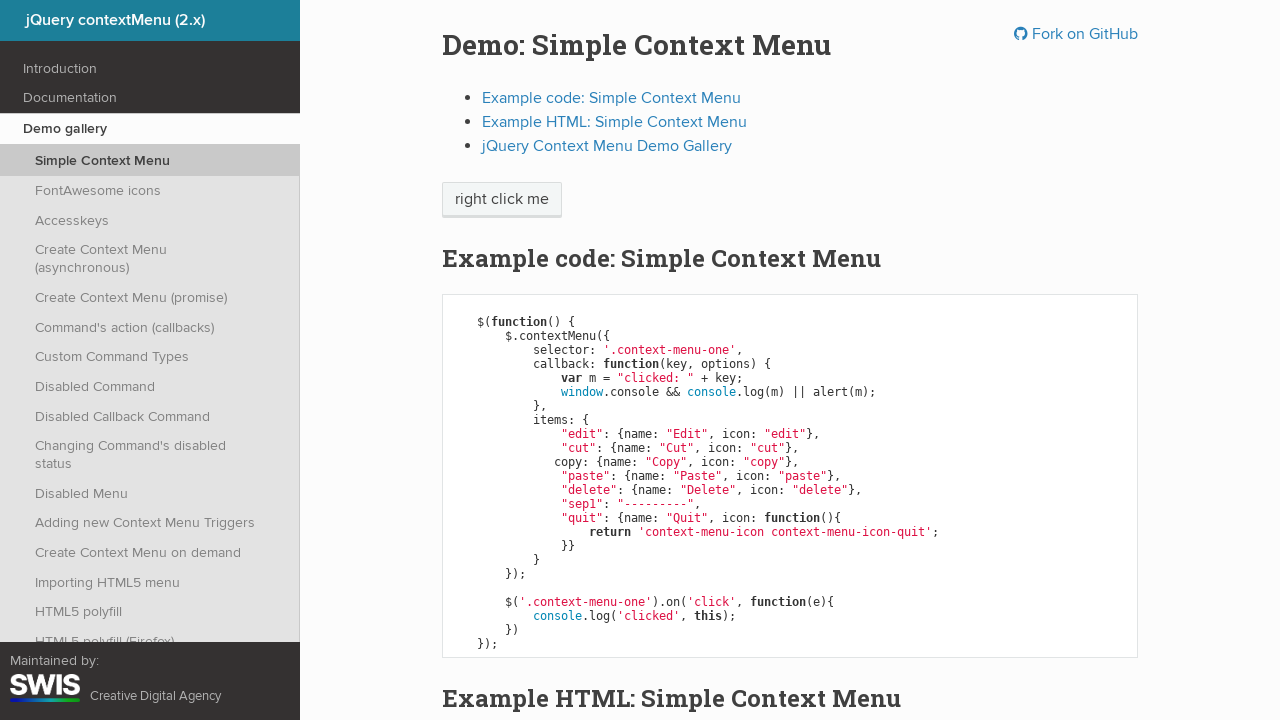

Located the 'right click me' element
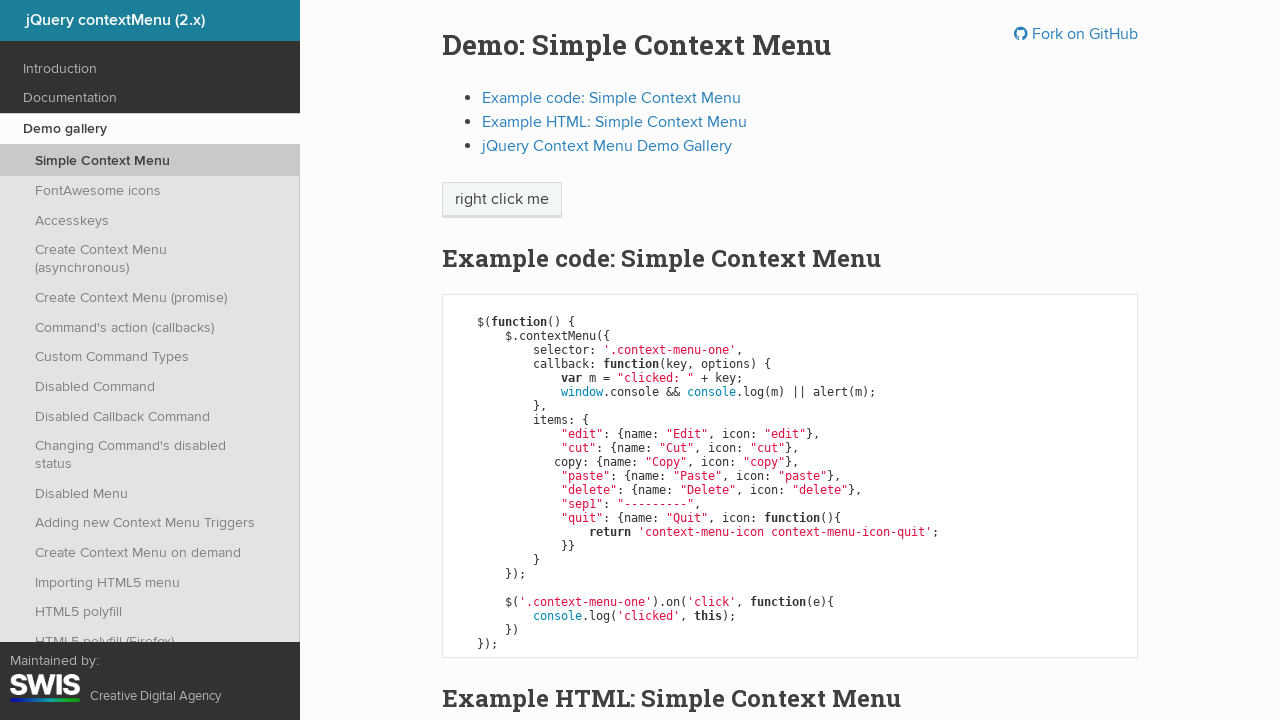

Right-clicked on the element to open context menu at (502, 200) on xpath=//span[text()='right click me']
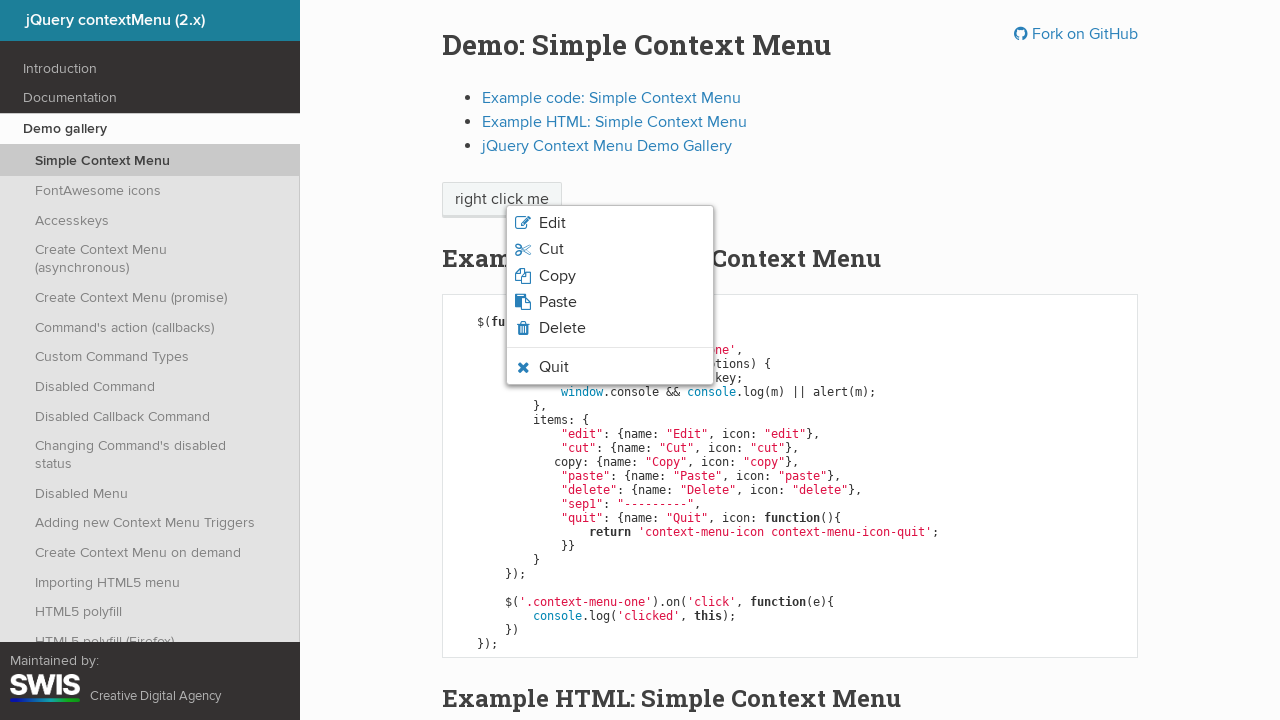

Selected 'Copy' from the context menu at (557, 276) on xpath=//ul[@class='context-menu-list context-menu-root']//span[text()='Copy']
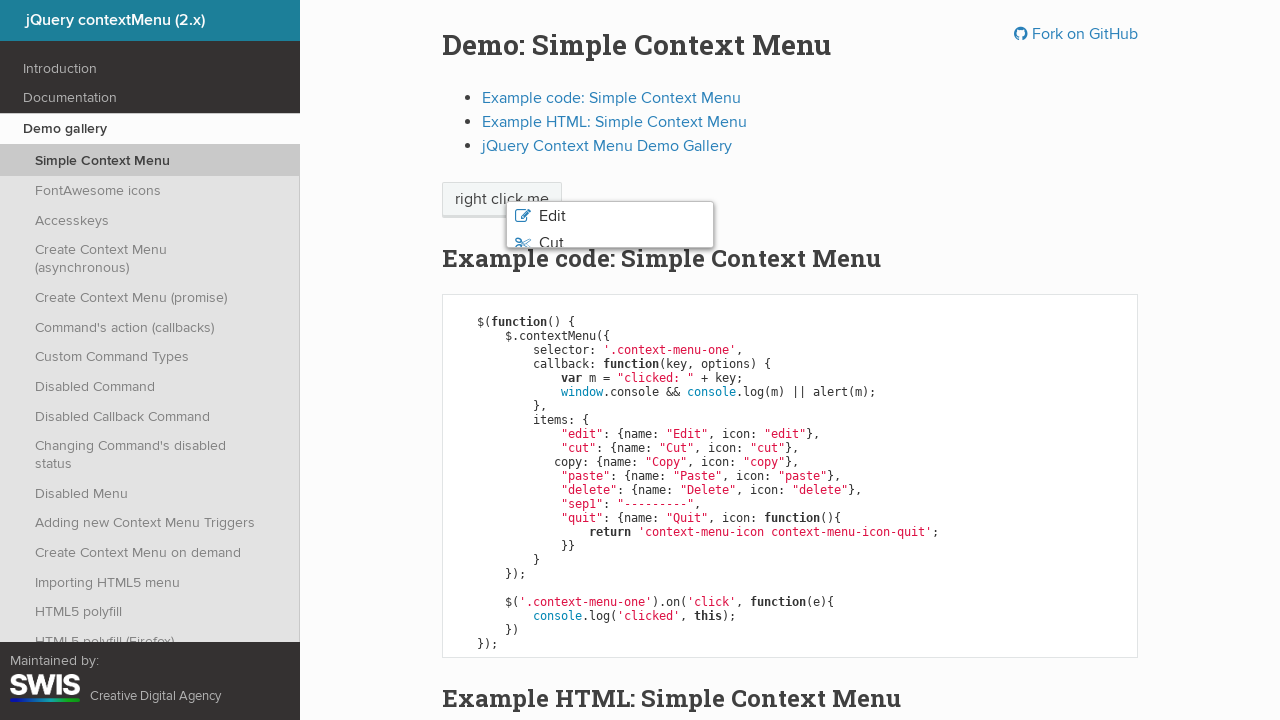

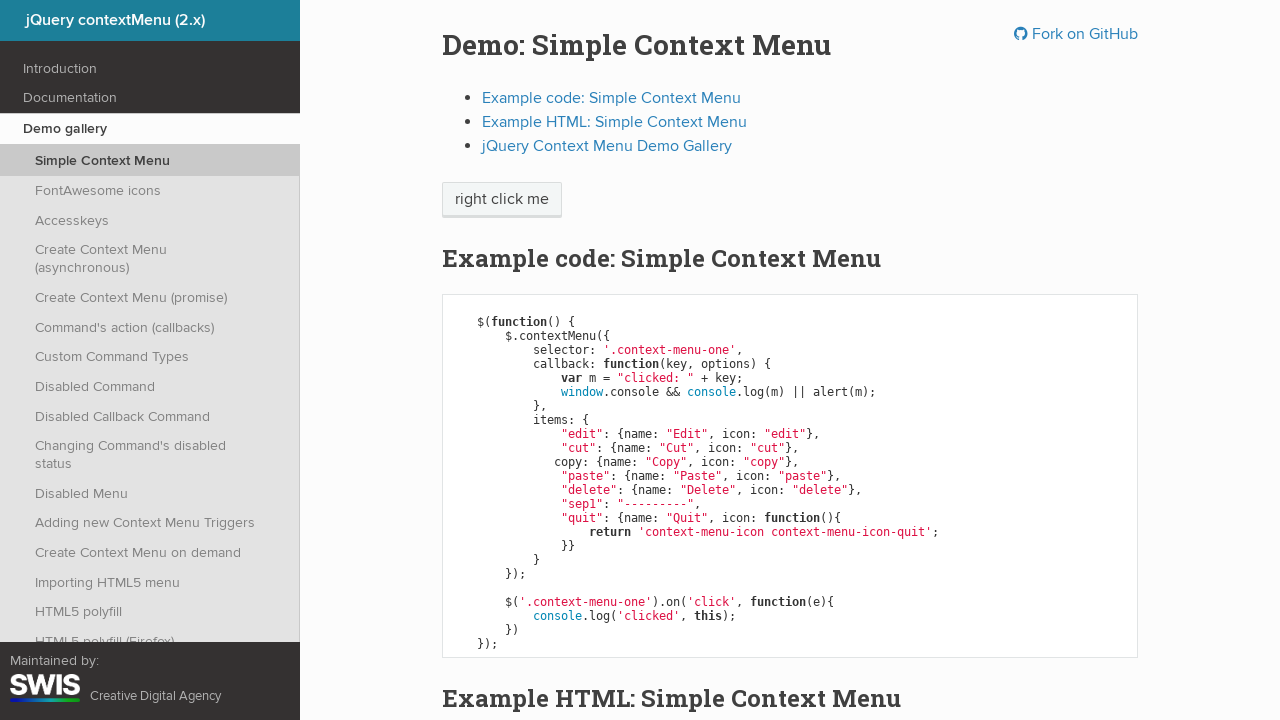